Tests that the browse page maintains responsive design by checking the games grid visibility at mobile and desktop viewport sizes

Starting URL: https://whereami-5kp.pages.dev/browse

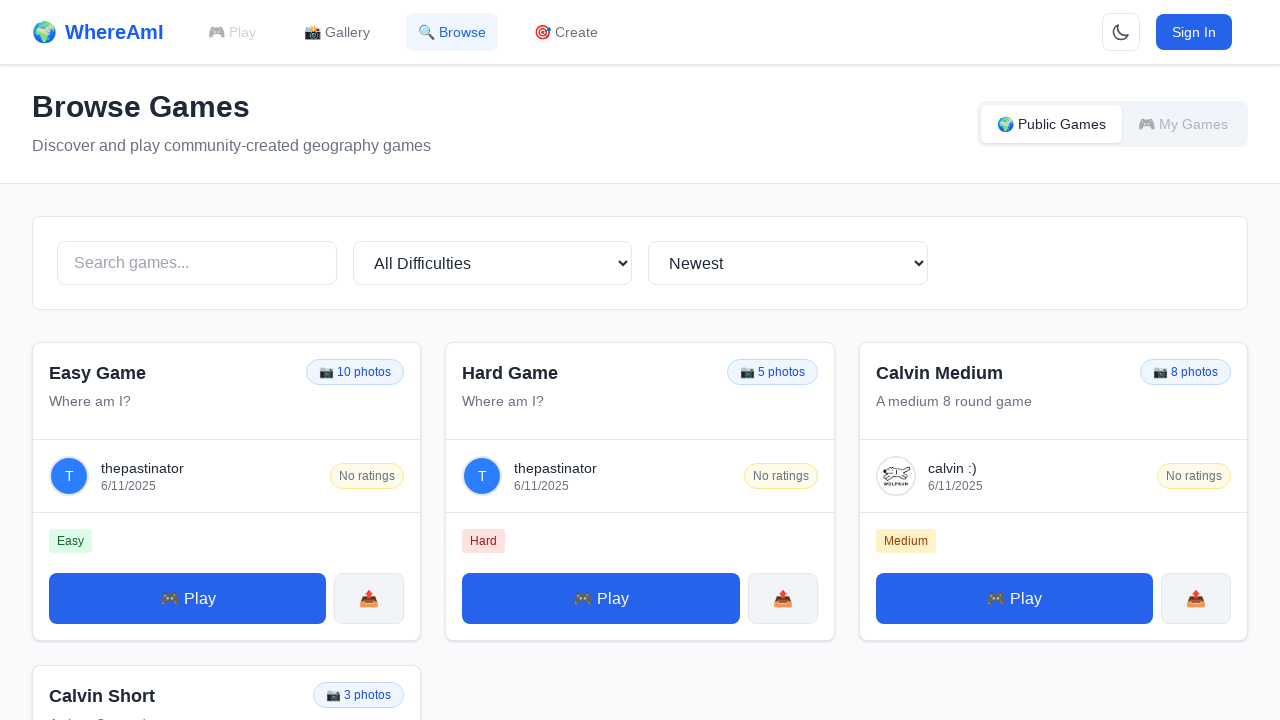

Set viewport to mobile size (375x667)
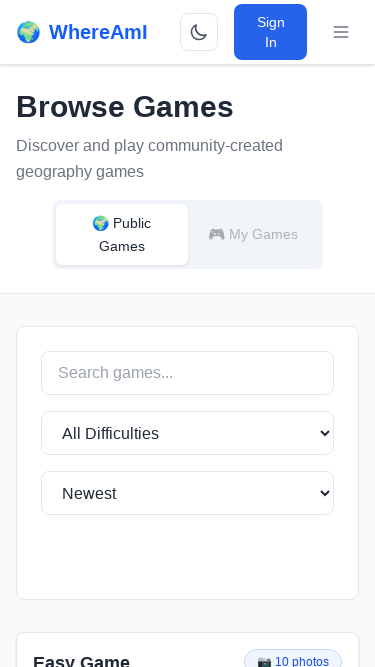

Waited for network idle on mobile viewport
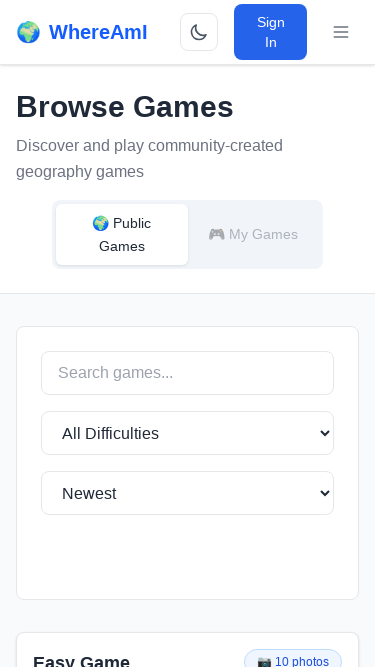

Located games grid element
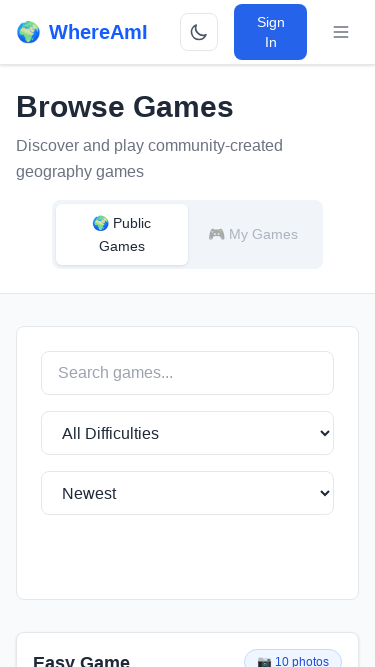

Games grid is visible on mobile viewport
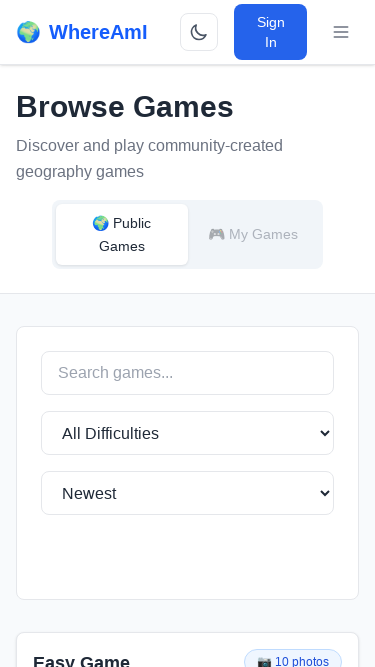

Set viewport to desktop size (1200x800)
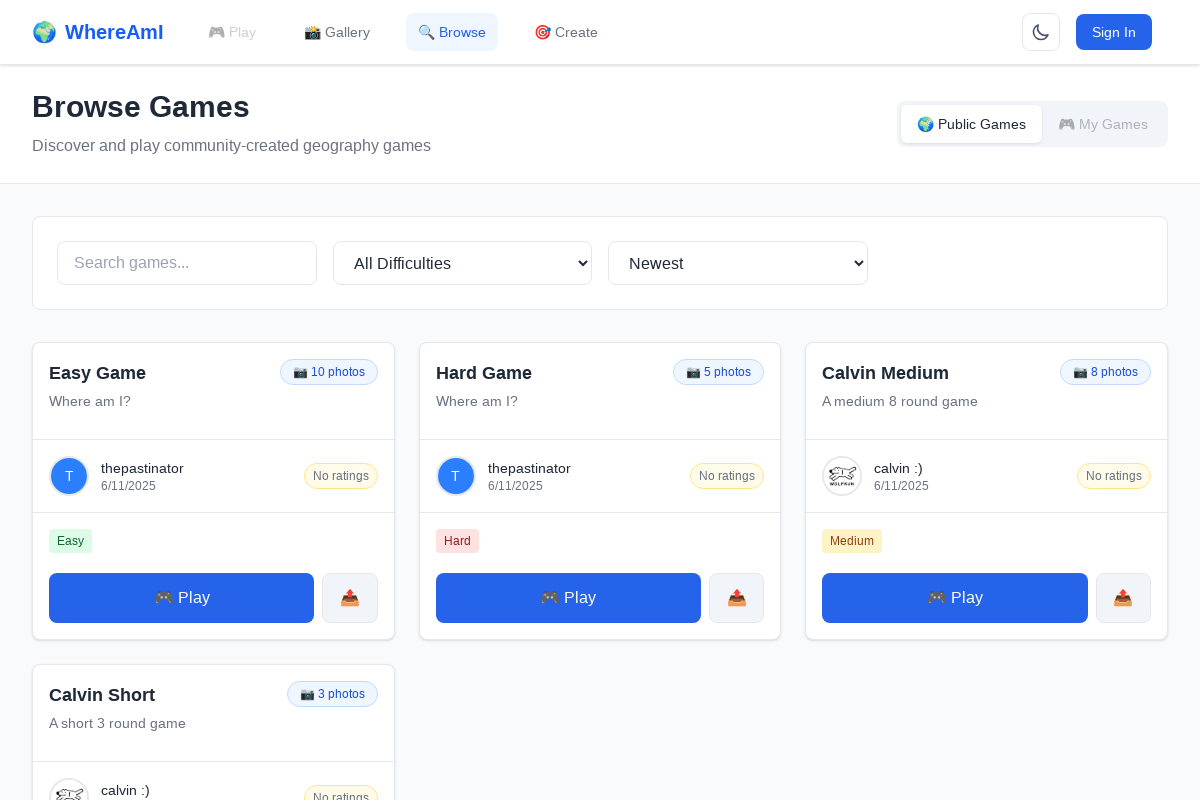

Waited for network idle on desktop viewport
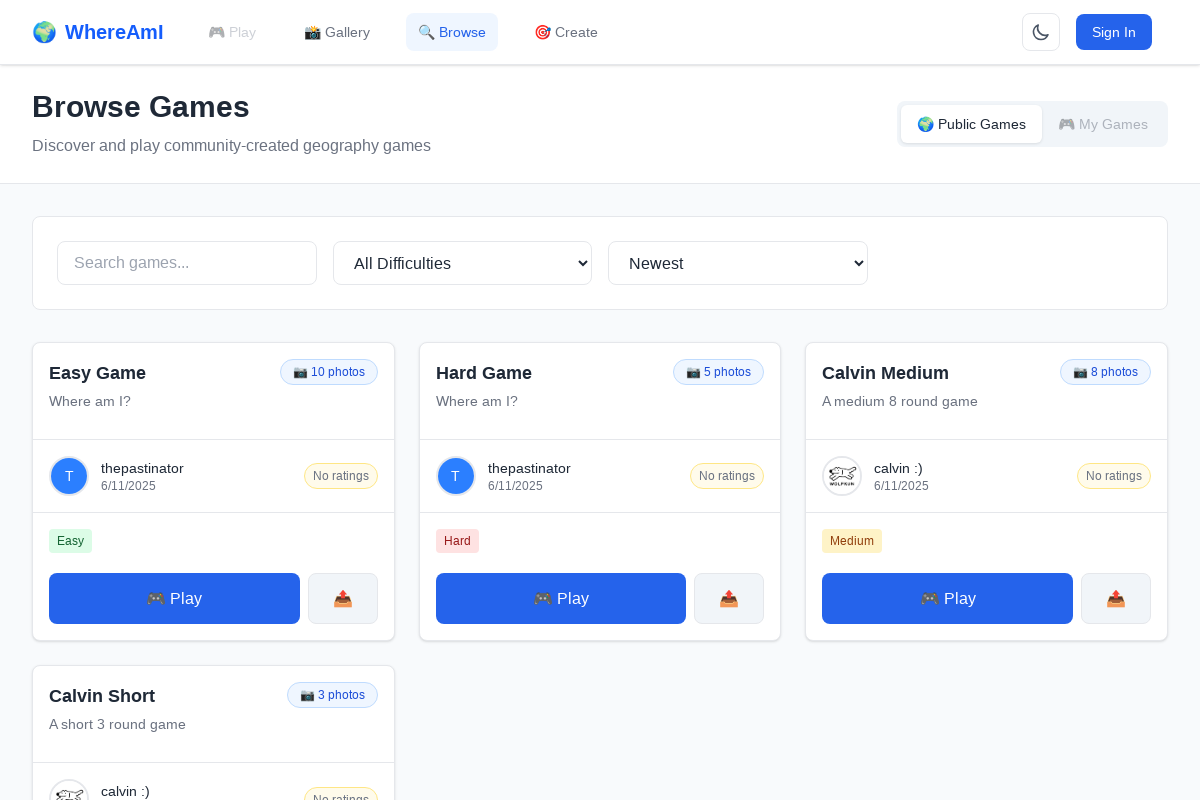

Games grid is visible on desktop viewport
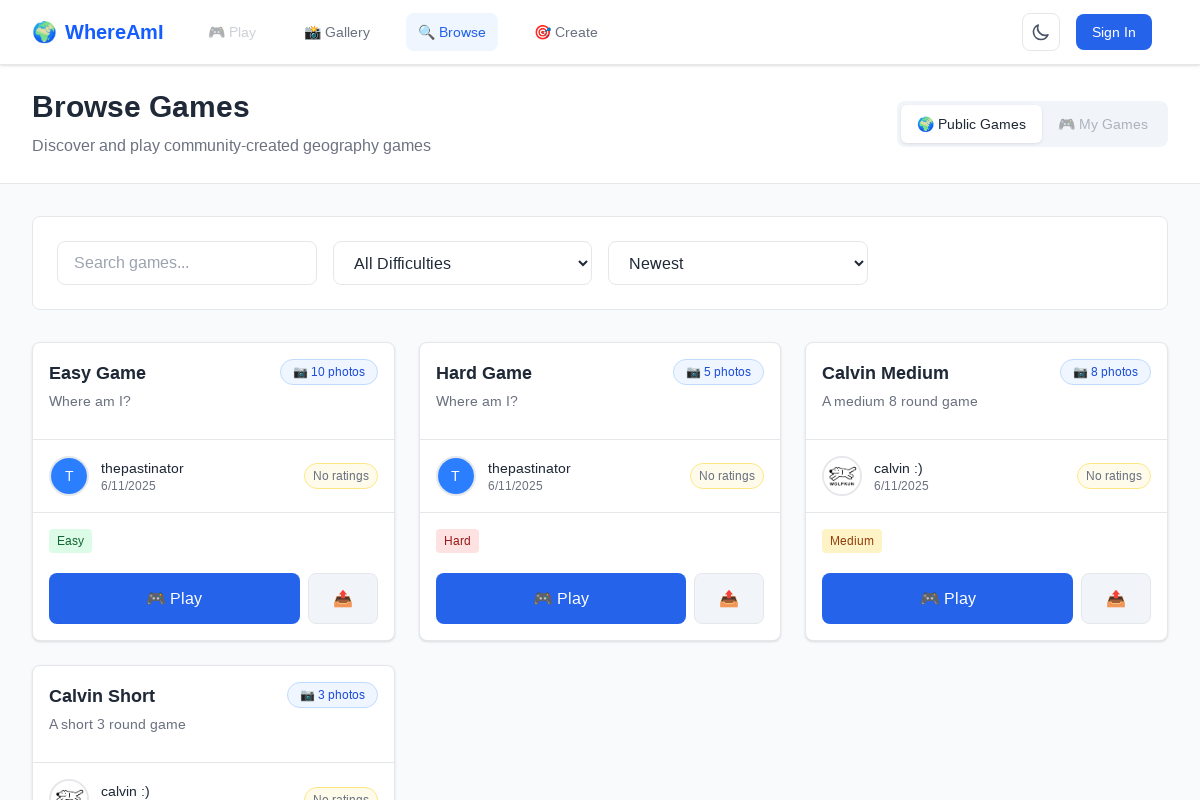

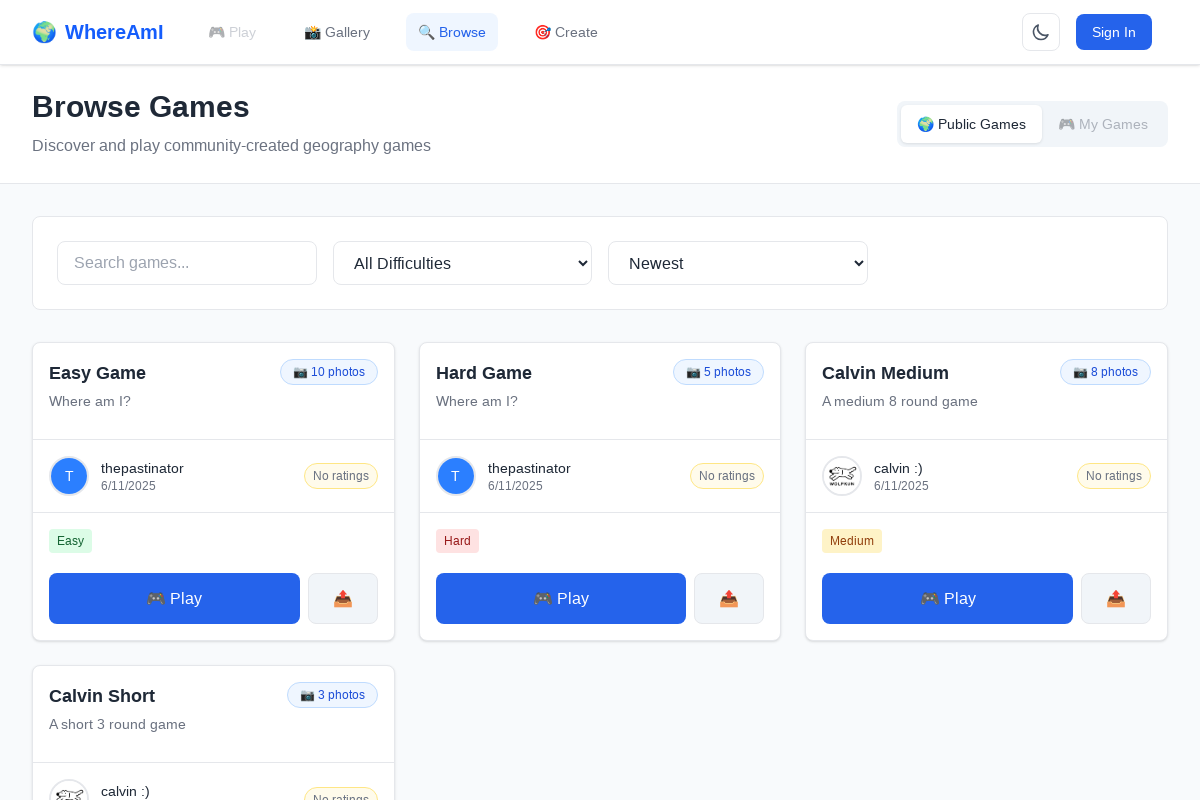